Tests YouTube search functionality by searching for "Homes" and verifying the results page loads

Starting URL: https://youtube.com

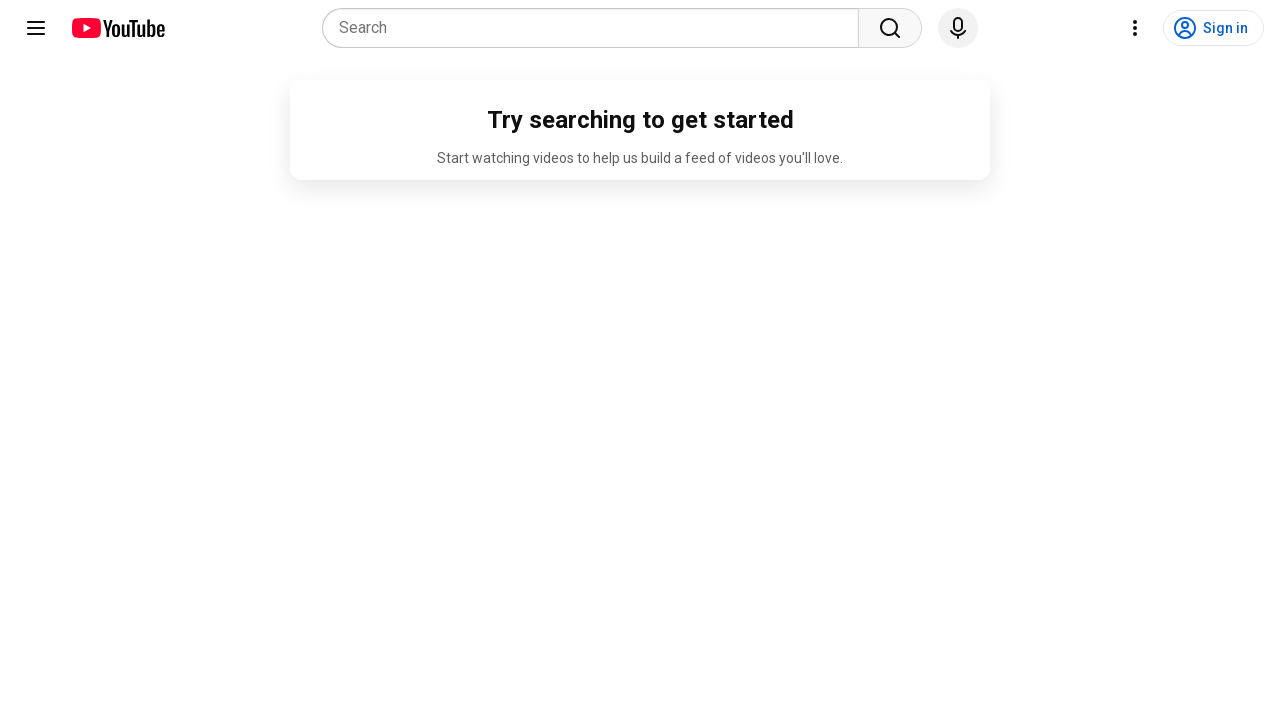

Search box became visible
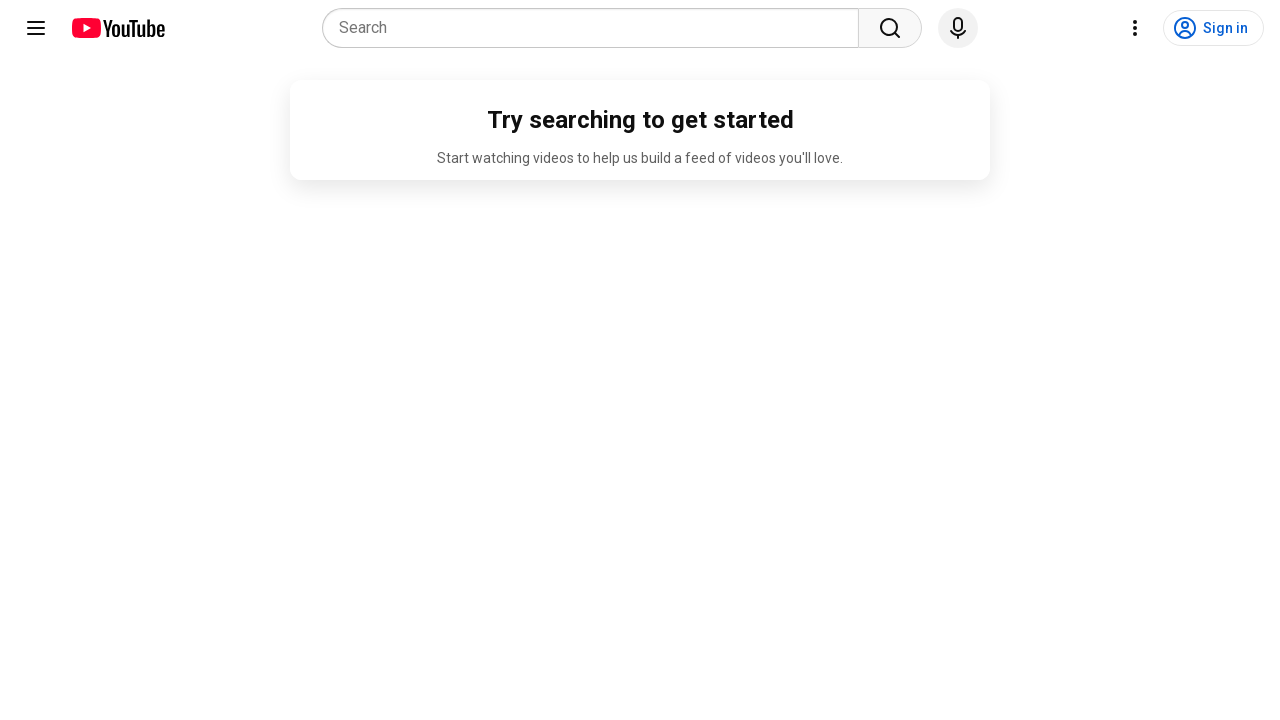

Filled search box with 'Homes' on input[name='search_query']
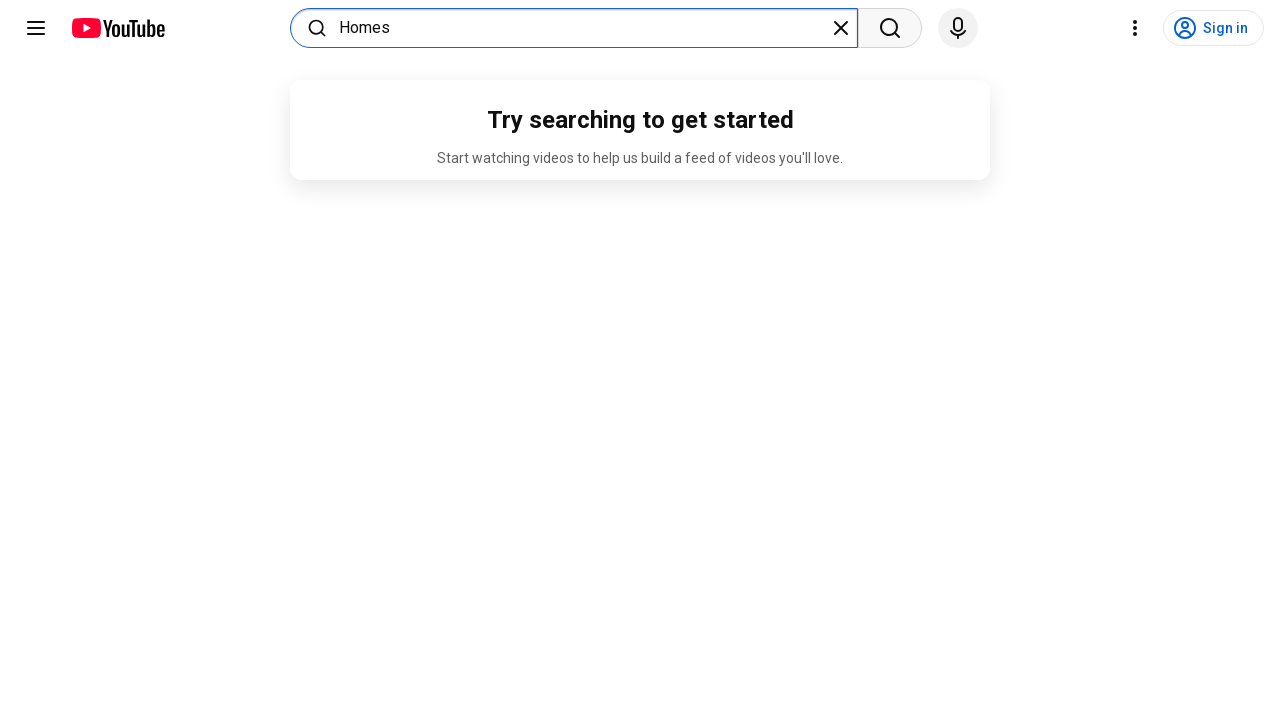

Pressed Enter to submit search on input[name='search_query']
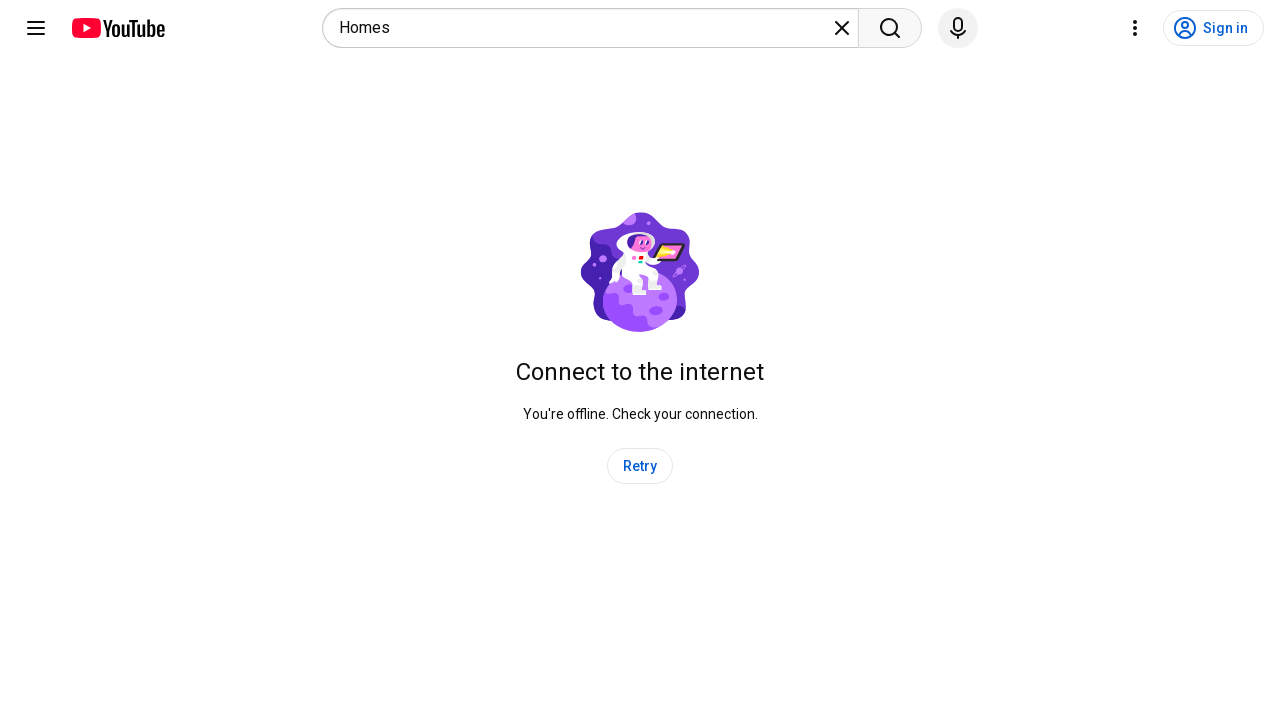

Search results page loaded successfully
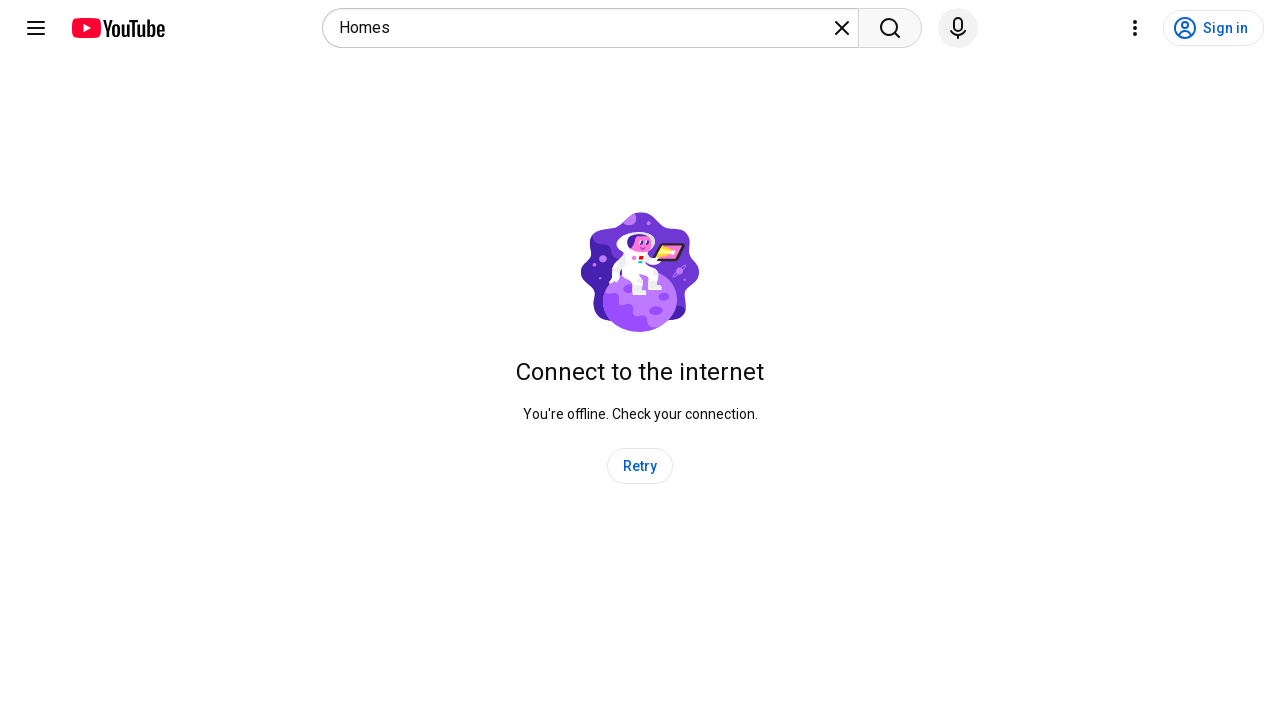

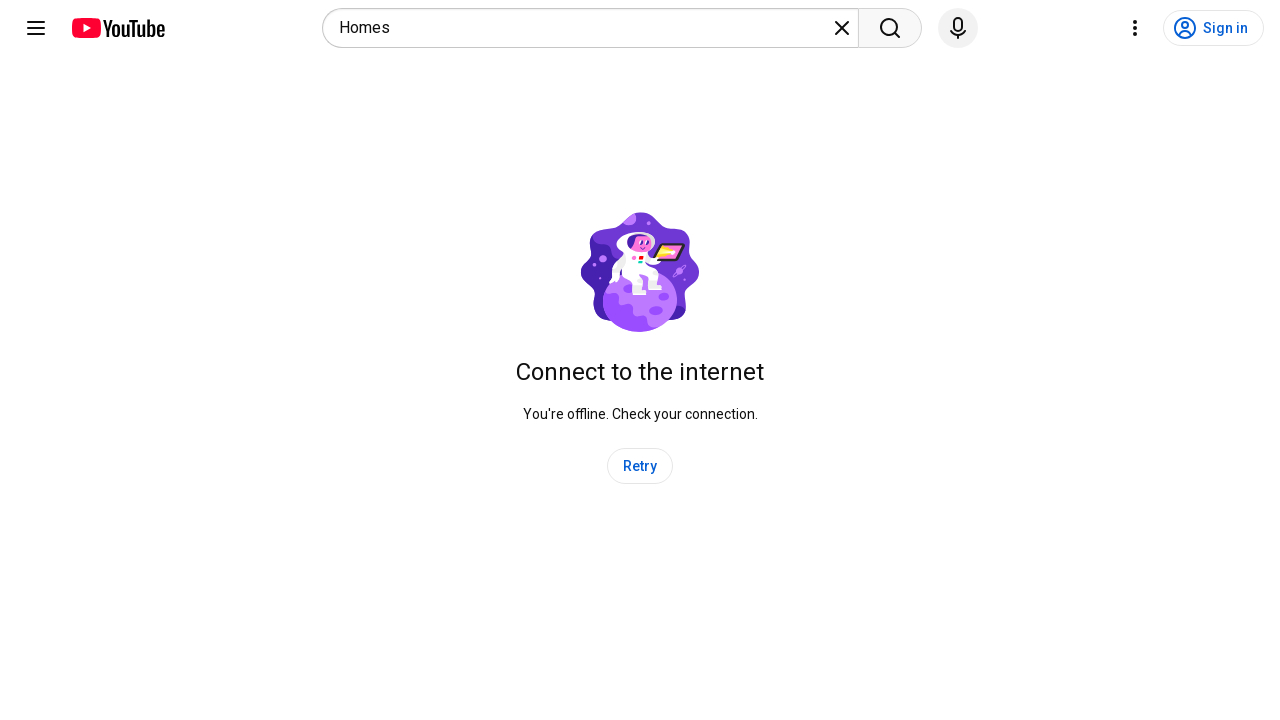